Tests text box form by filling in name, email, and address fields then submitting

Starting URL: https://demoqa.com/text-box

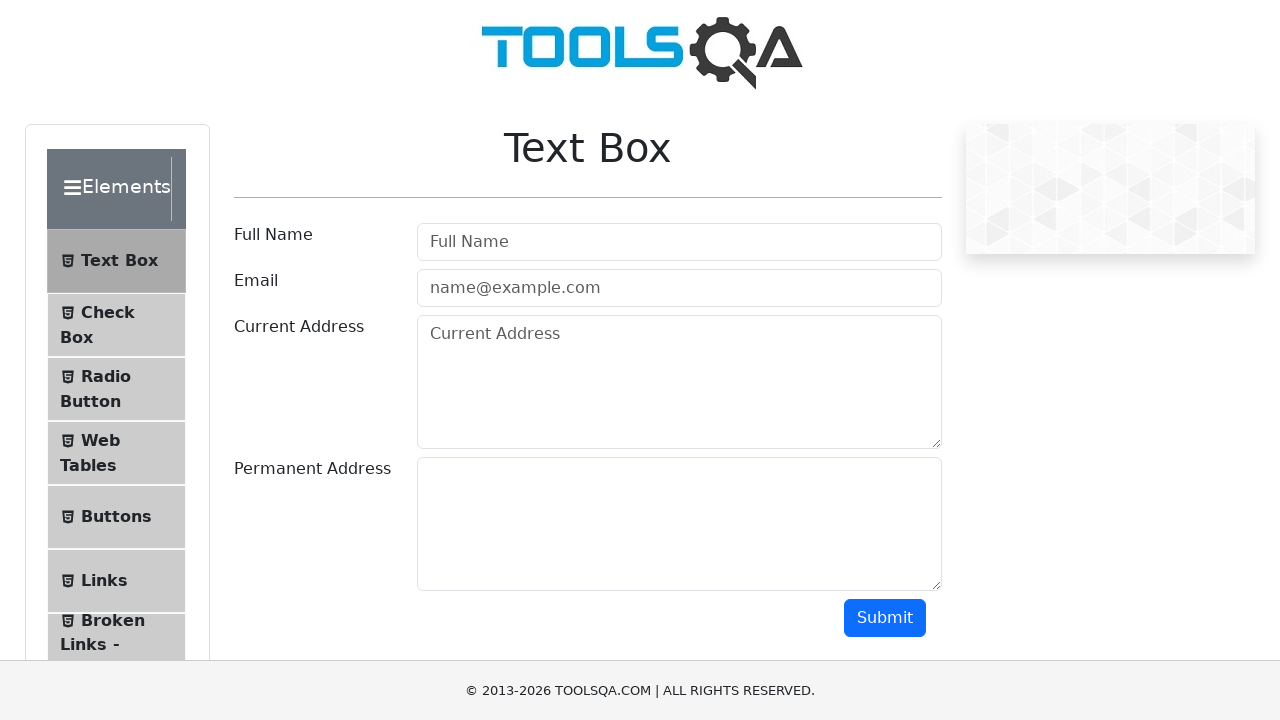

Filled Full Name field with 'John Smith' on #userName
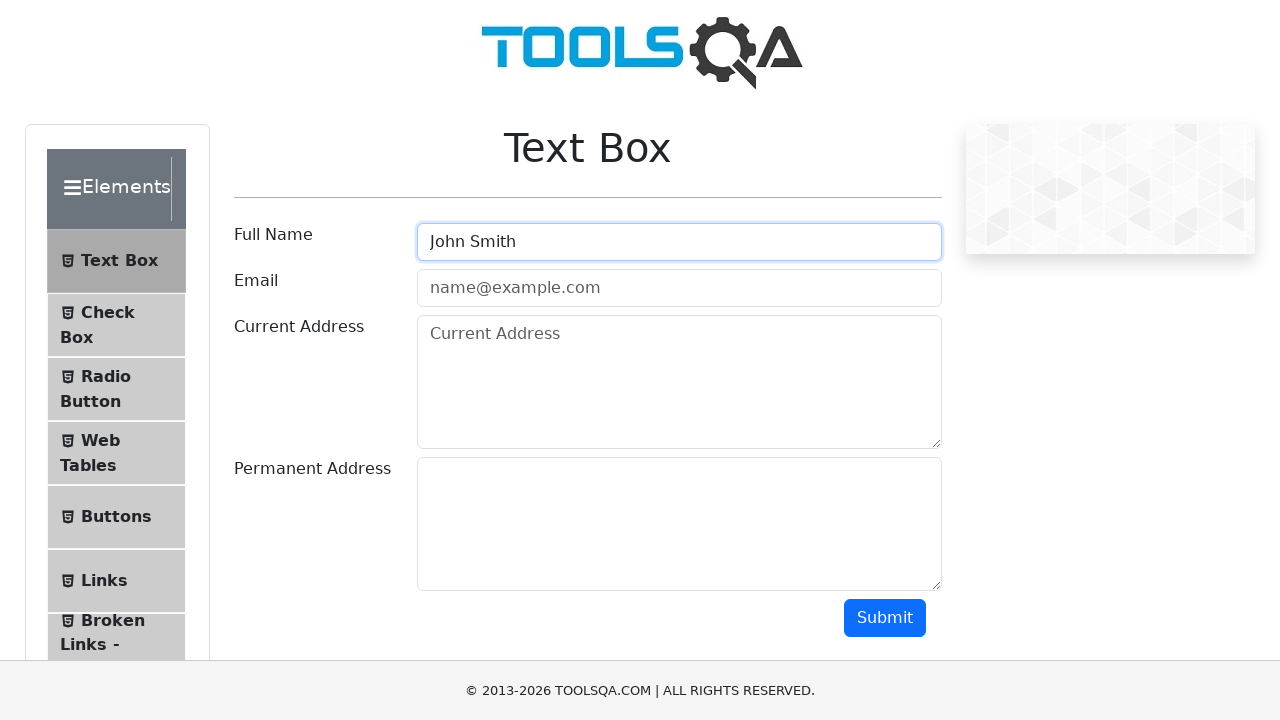

Filled Email field with 'johnsmith@example.com' on #userEmail
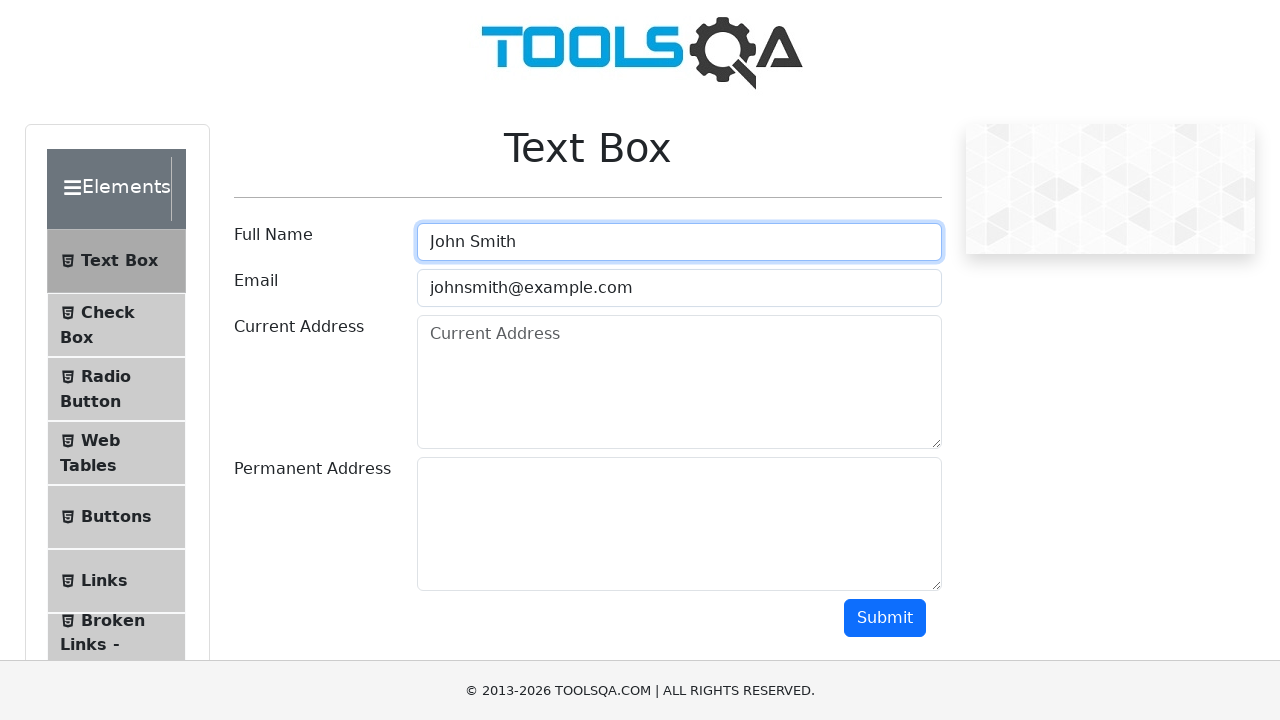

Filled Current Address field with '123 Main Street, Boston, MA' on #currentAddress
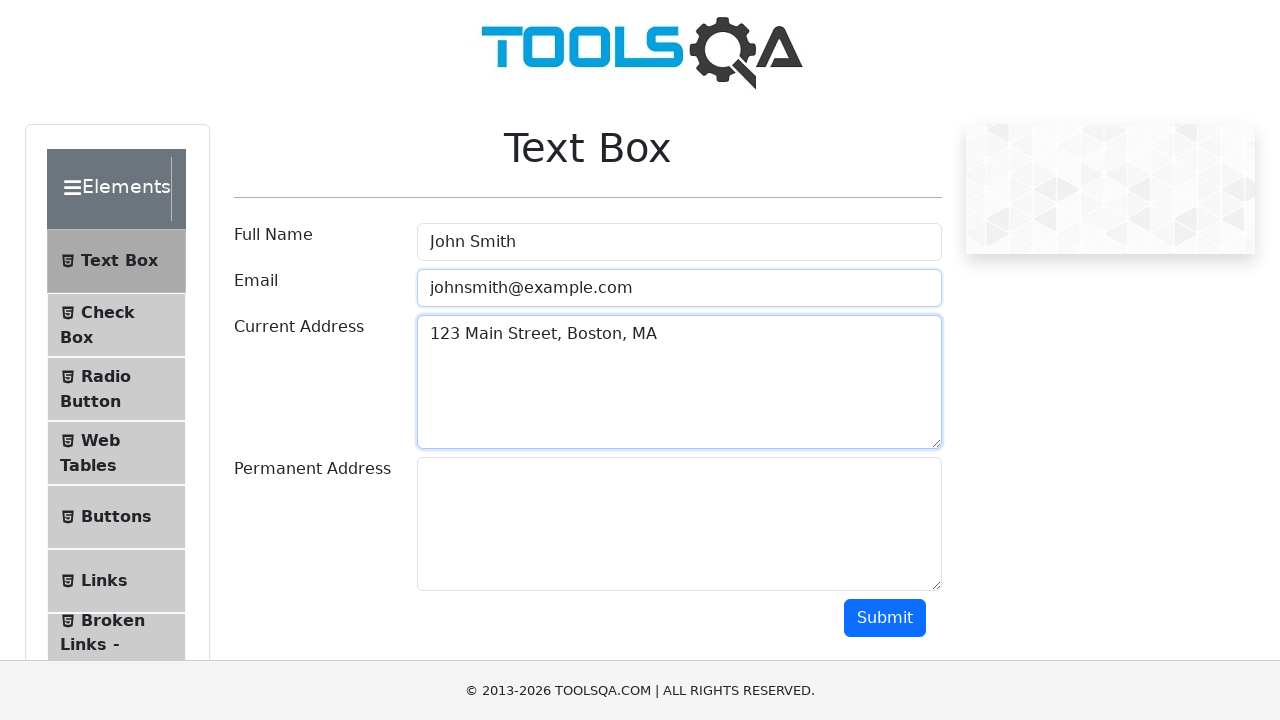

Filled Permanent Address field with '456 Oak Avenue, Chicago, IL' on #permanentAddress
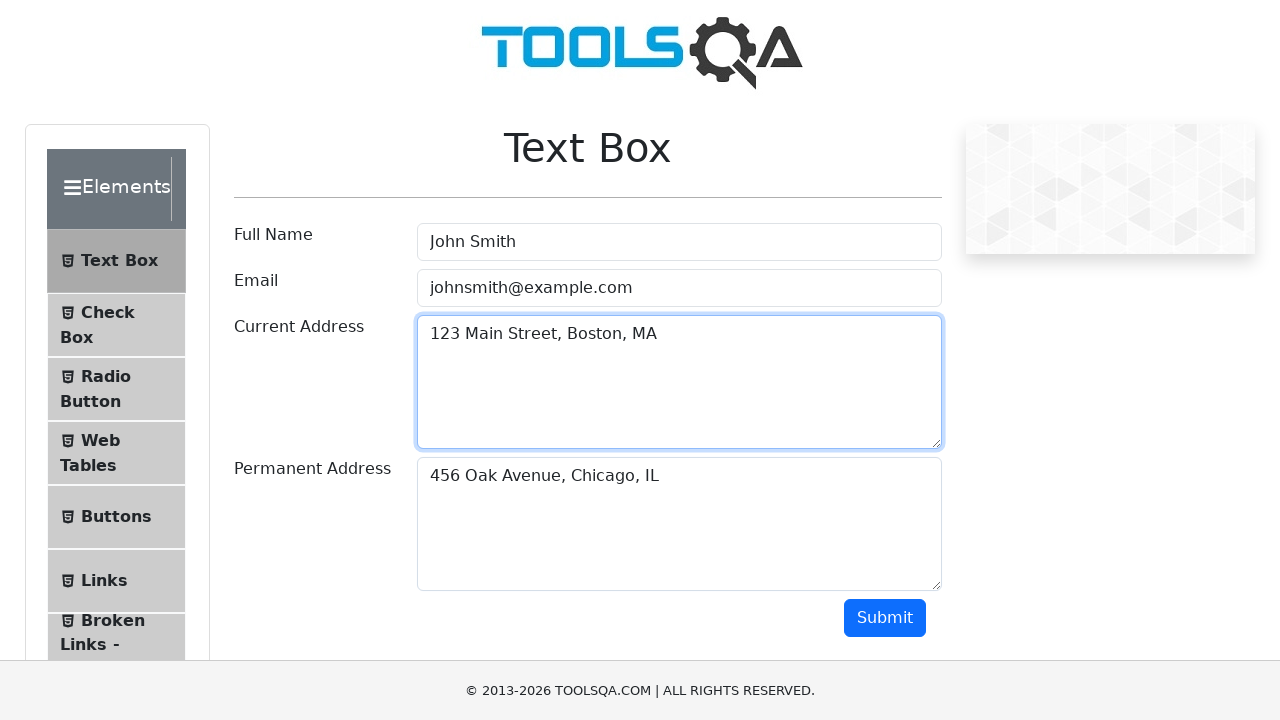

Clicked Submit button at (885, 618) on #submit
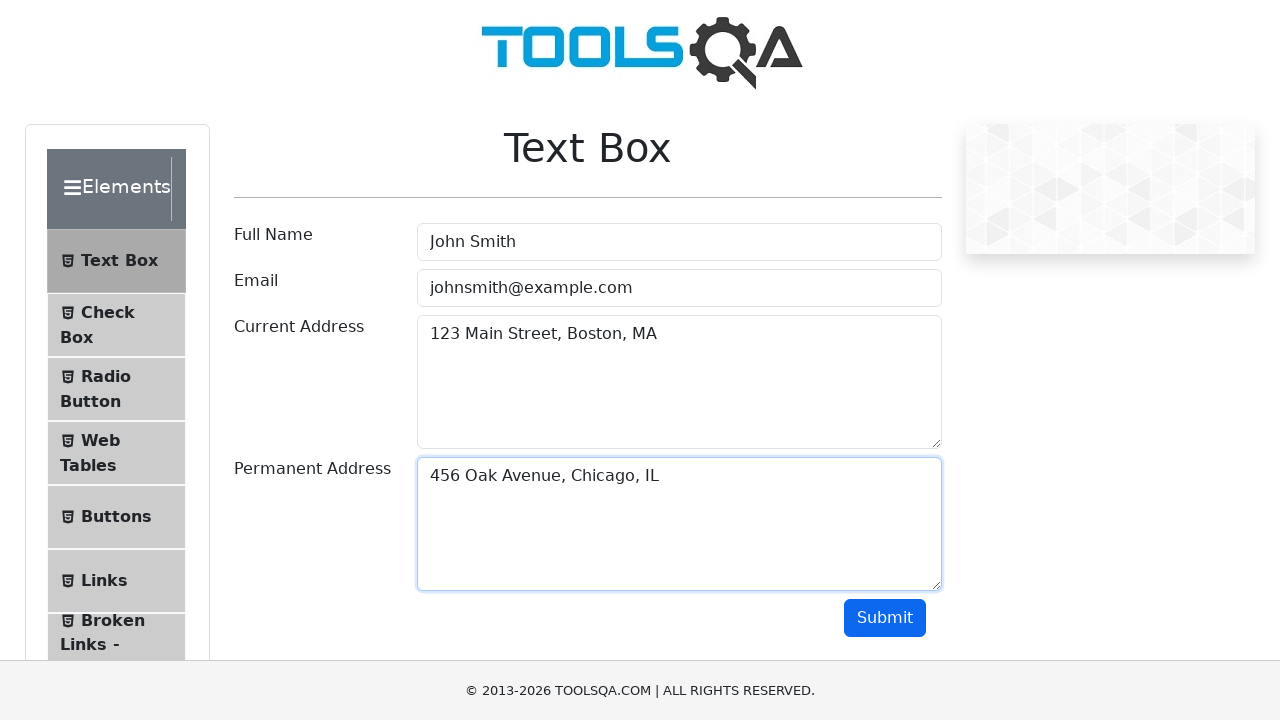

Form submission output appeared
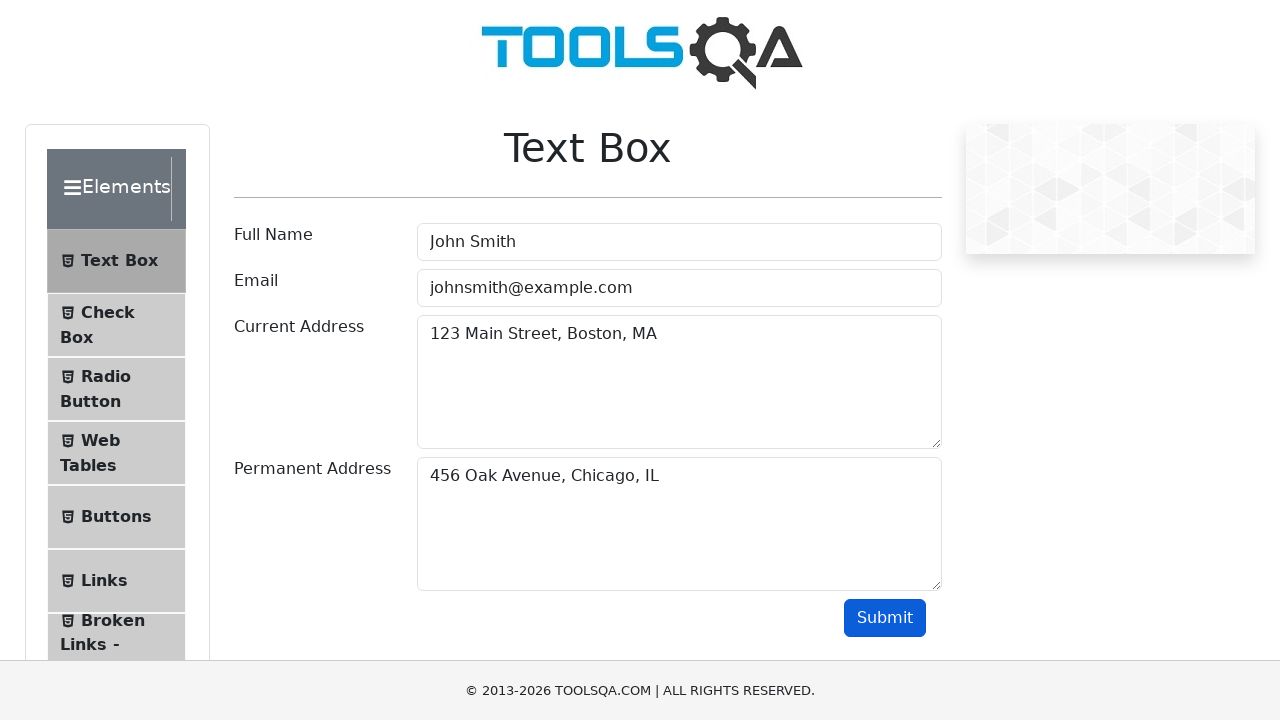

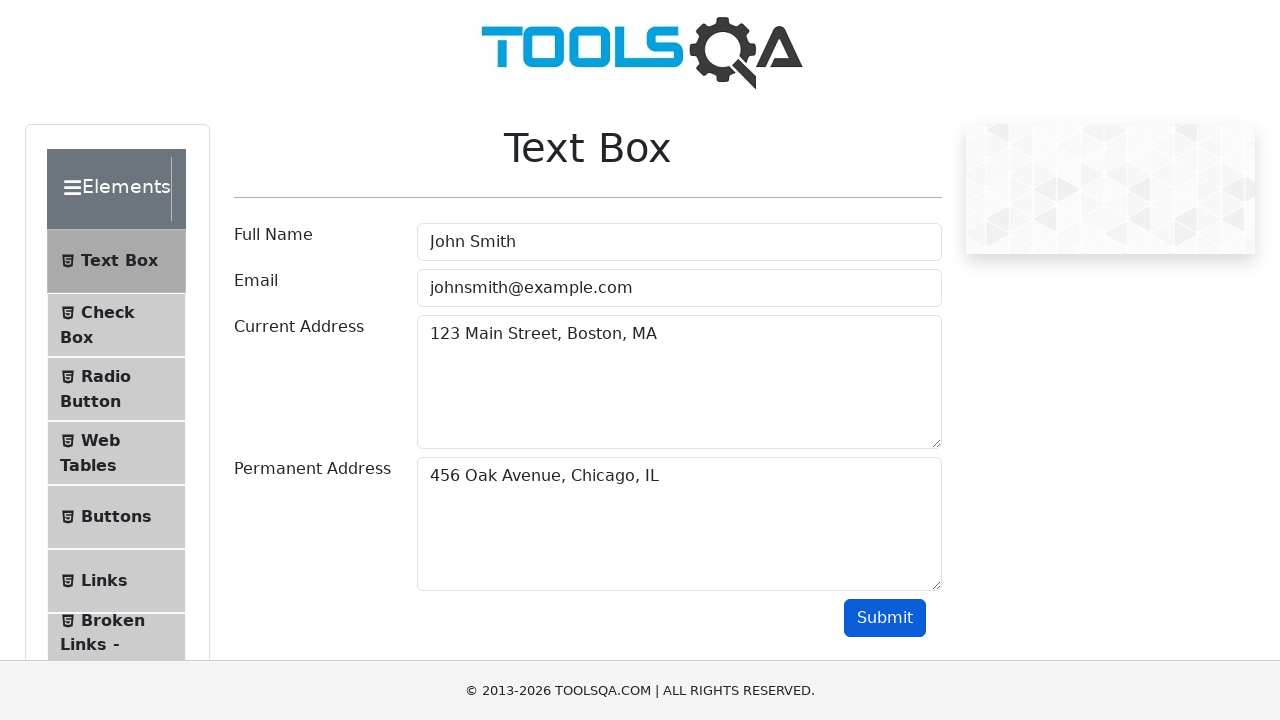